Tests opting out of A/B testing by adding an opt-out cookie after visiting the page, then refreshing to verify the opt-out takes effect

Starting URL: http://the-internet.herokuapp.com/abtest

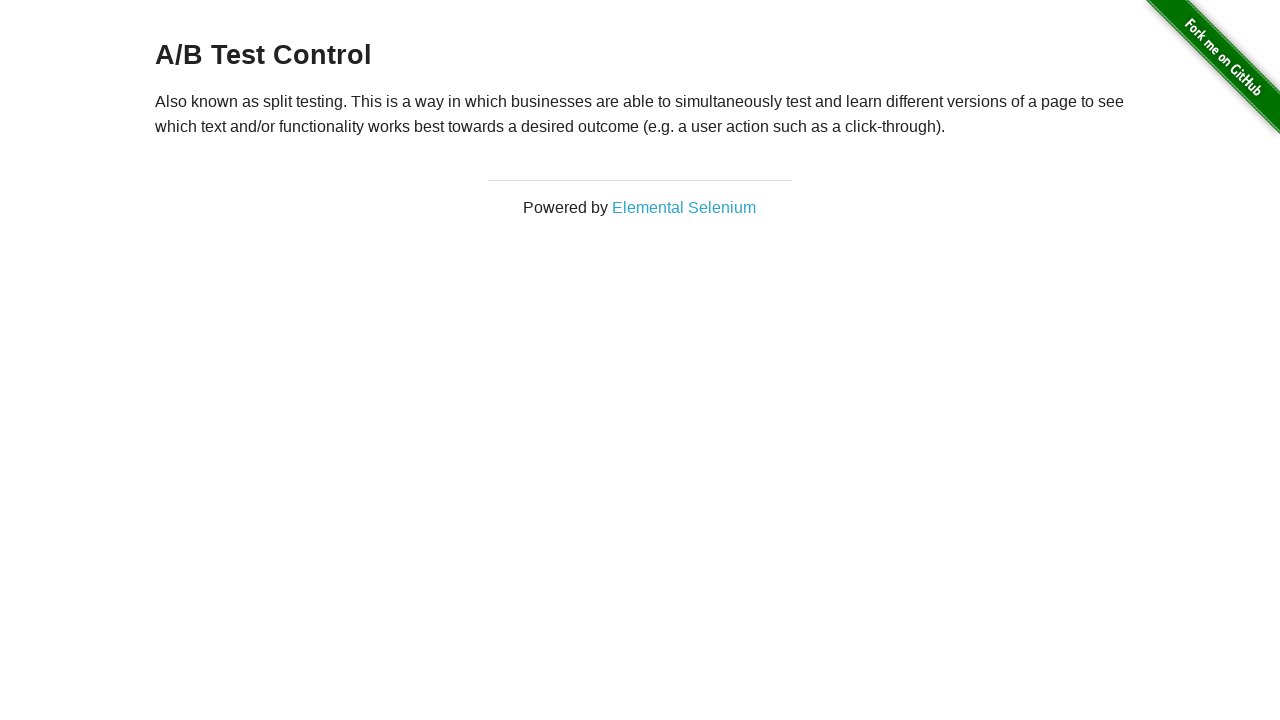

Navigated to A/B test page
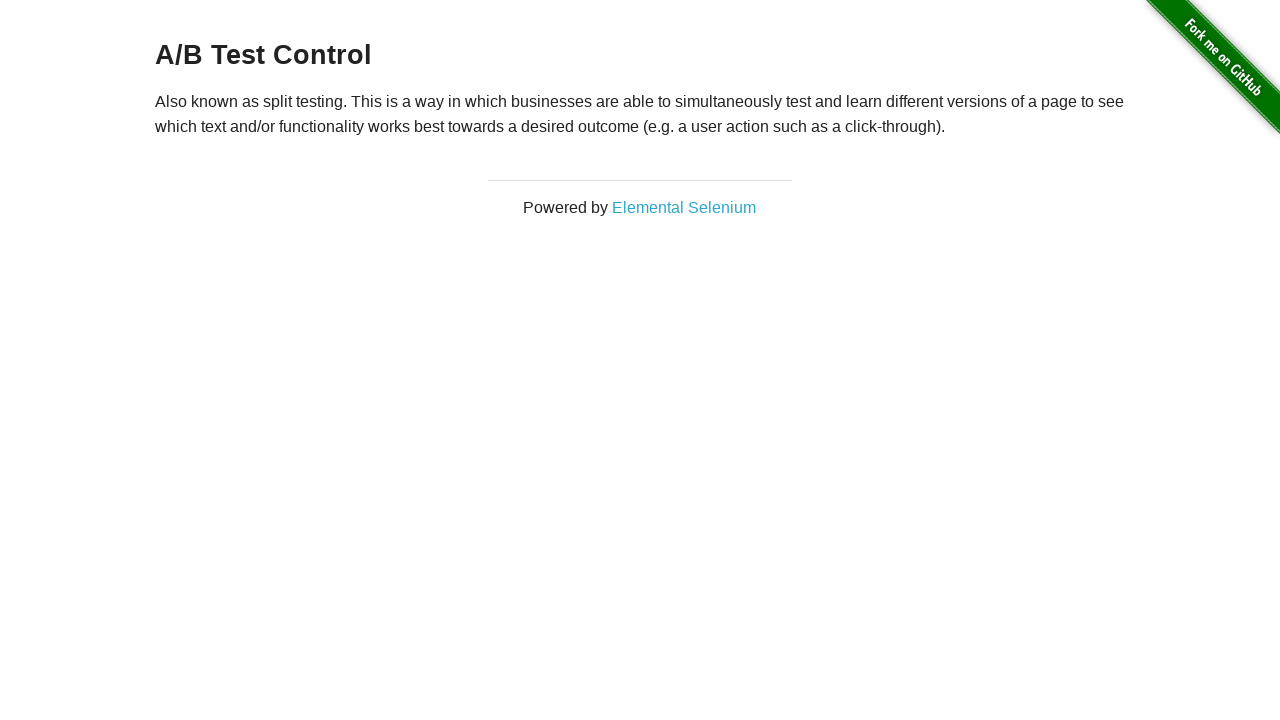

Located heading element
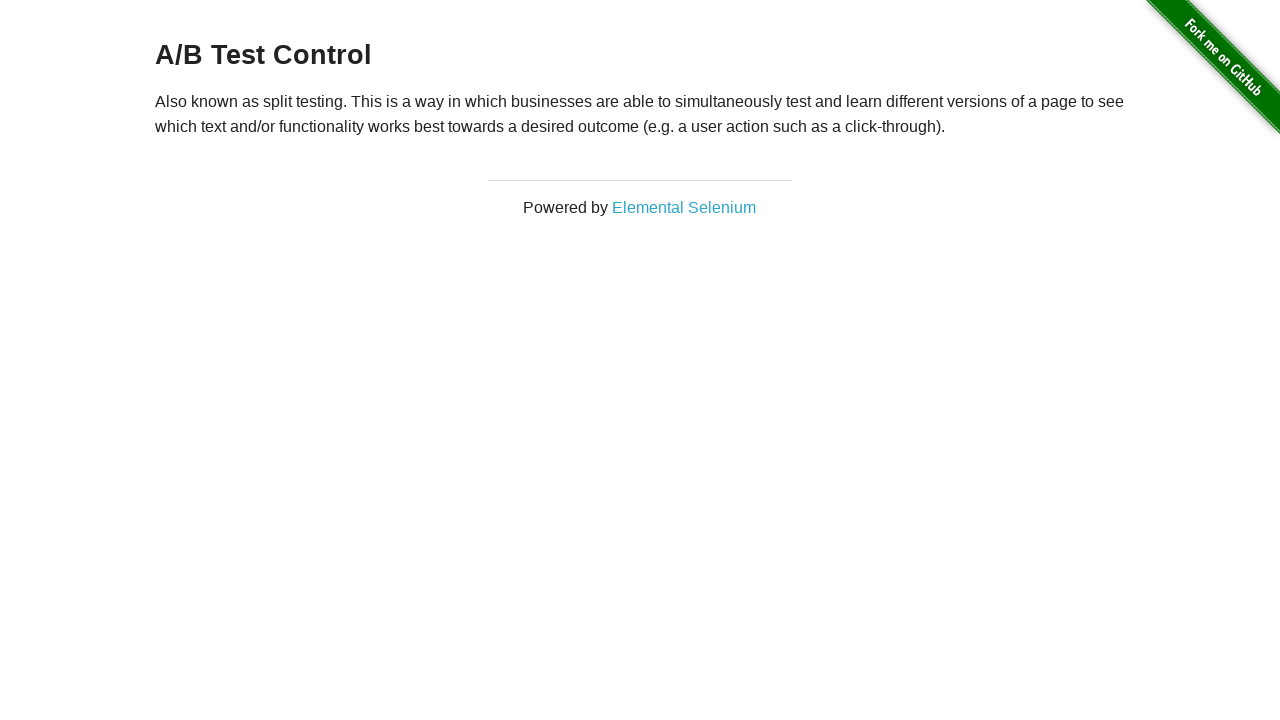

Retrieved heading text: 'A/B Test Control'
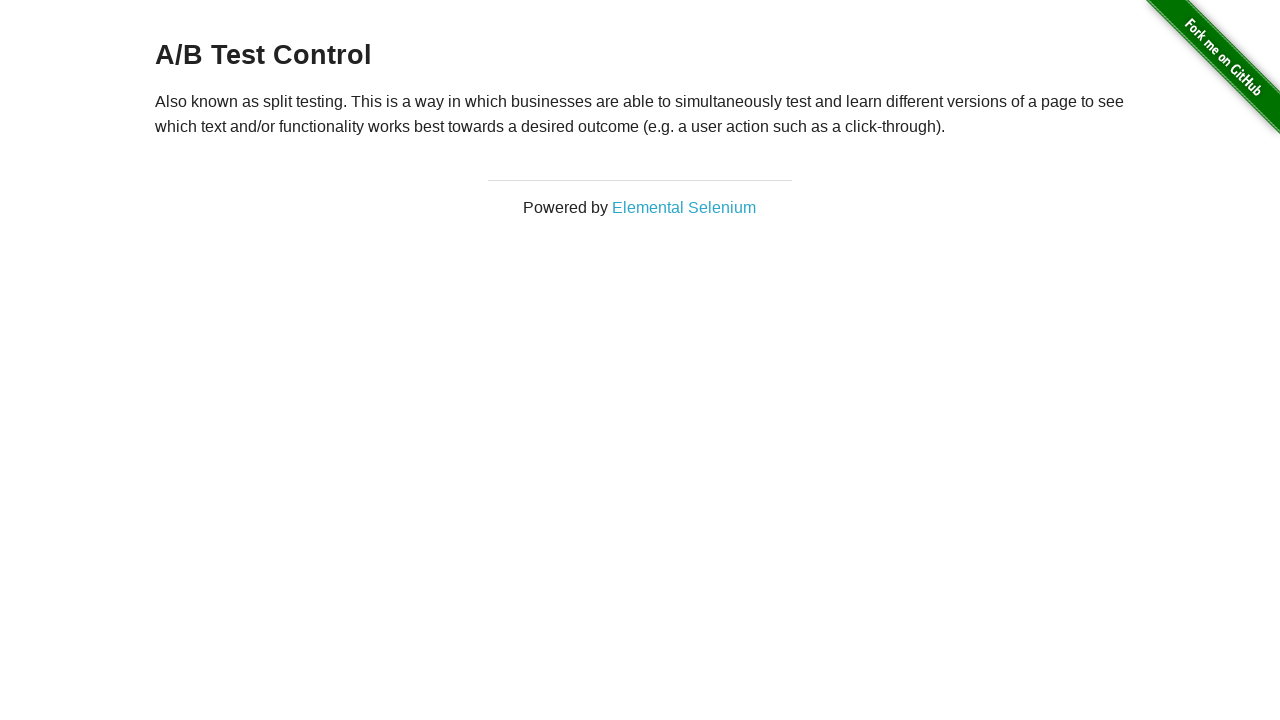

Added optimizelyOptOut cookie to opt out of A/B testing
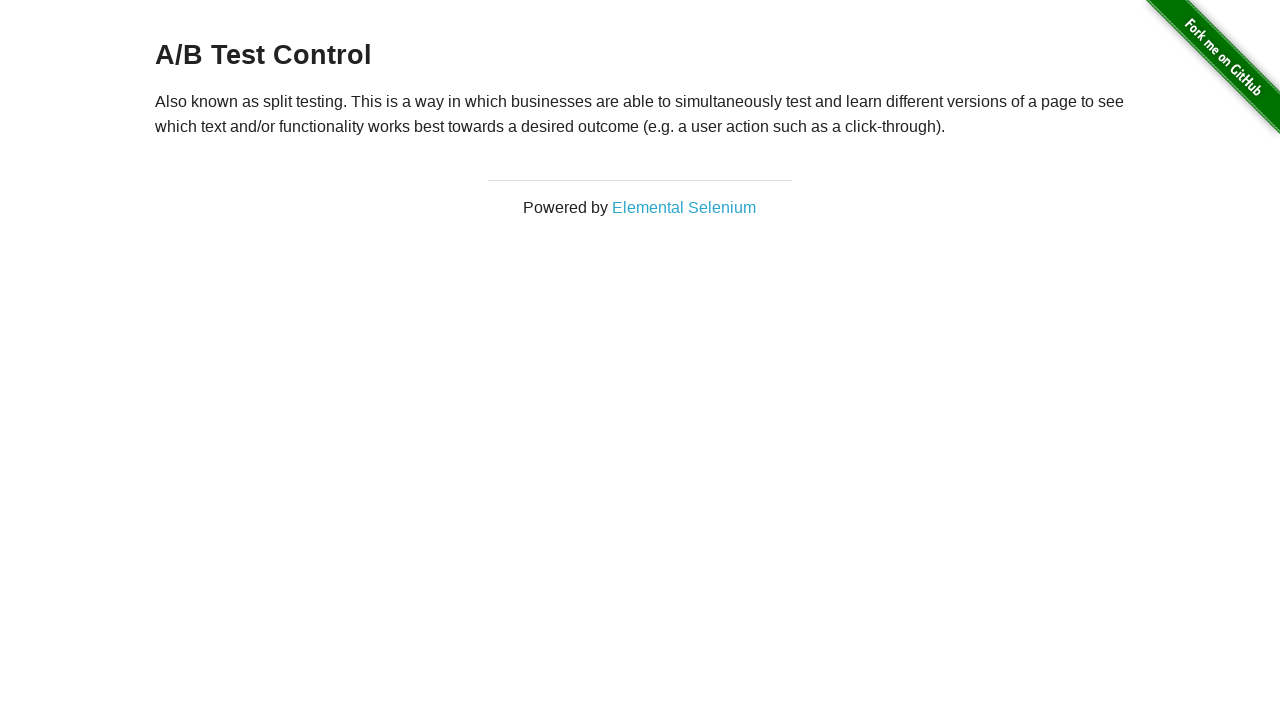

Reloaded page after adding opt-out cookie
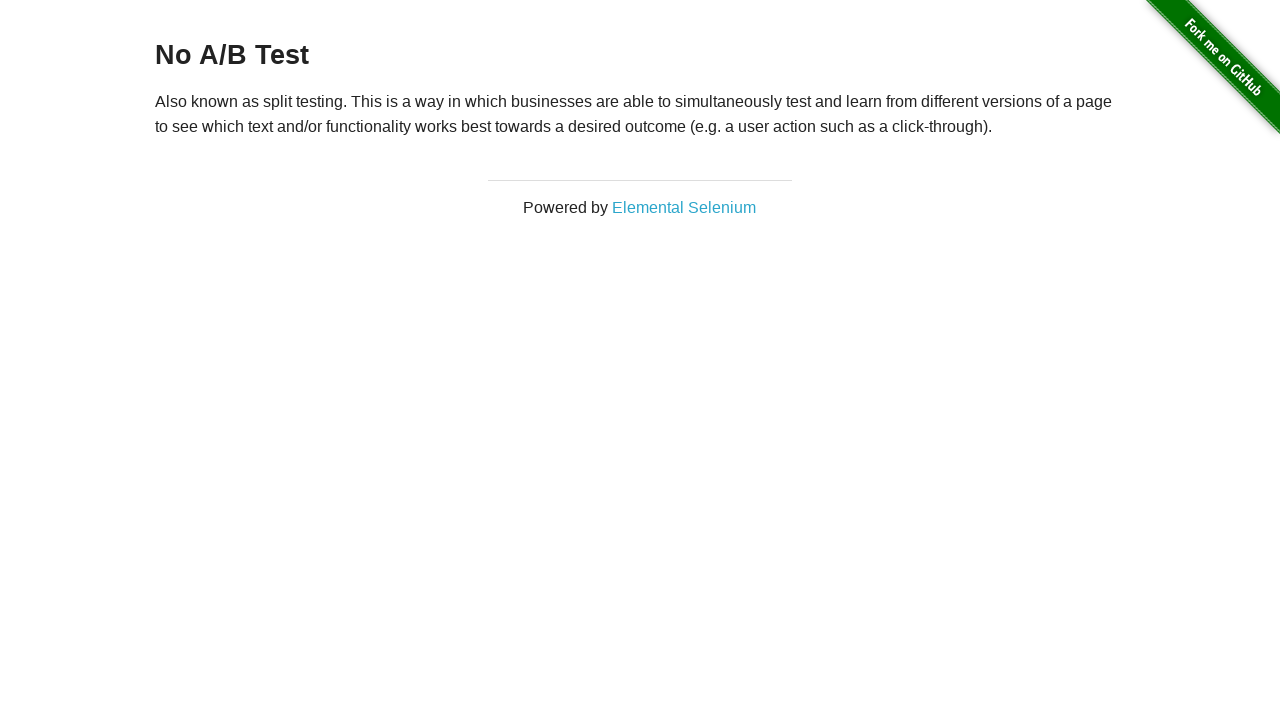

Verified heading element is present after opt-out
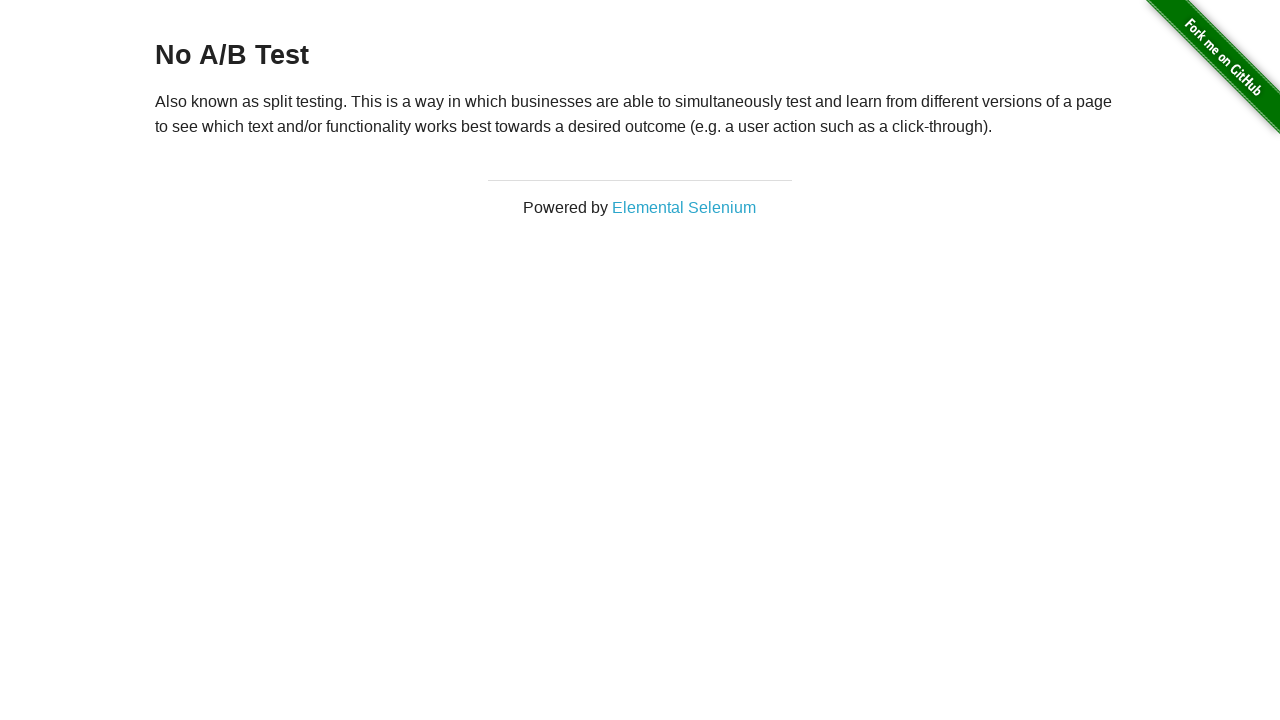

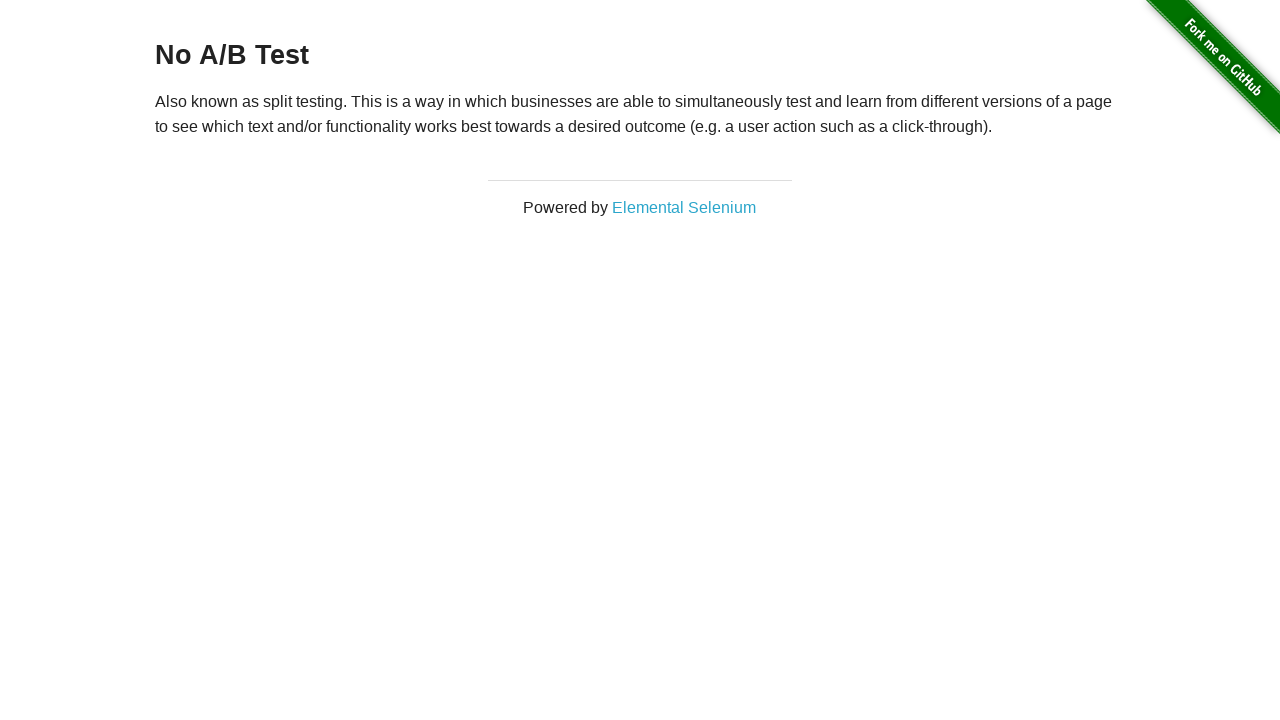